Tests clicking the "Get started" link on the Playwright documentation homepage

Starting URL: https://playwright.dev

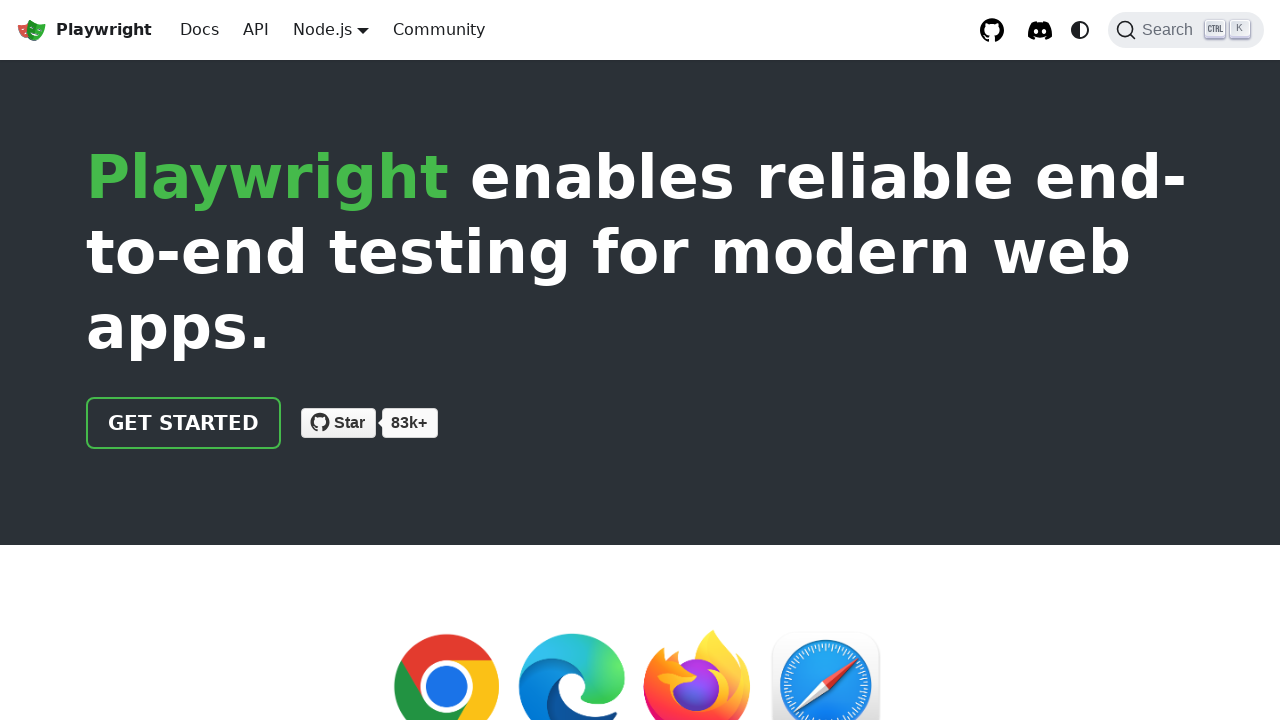

Clicked the 'Get started' link on the Playwright documentation homepage at (184, 423) on internal:role=link[name="Get started"i]
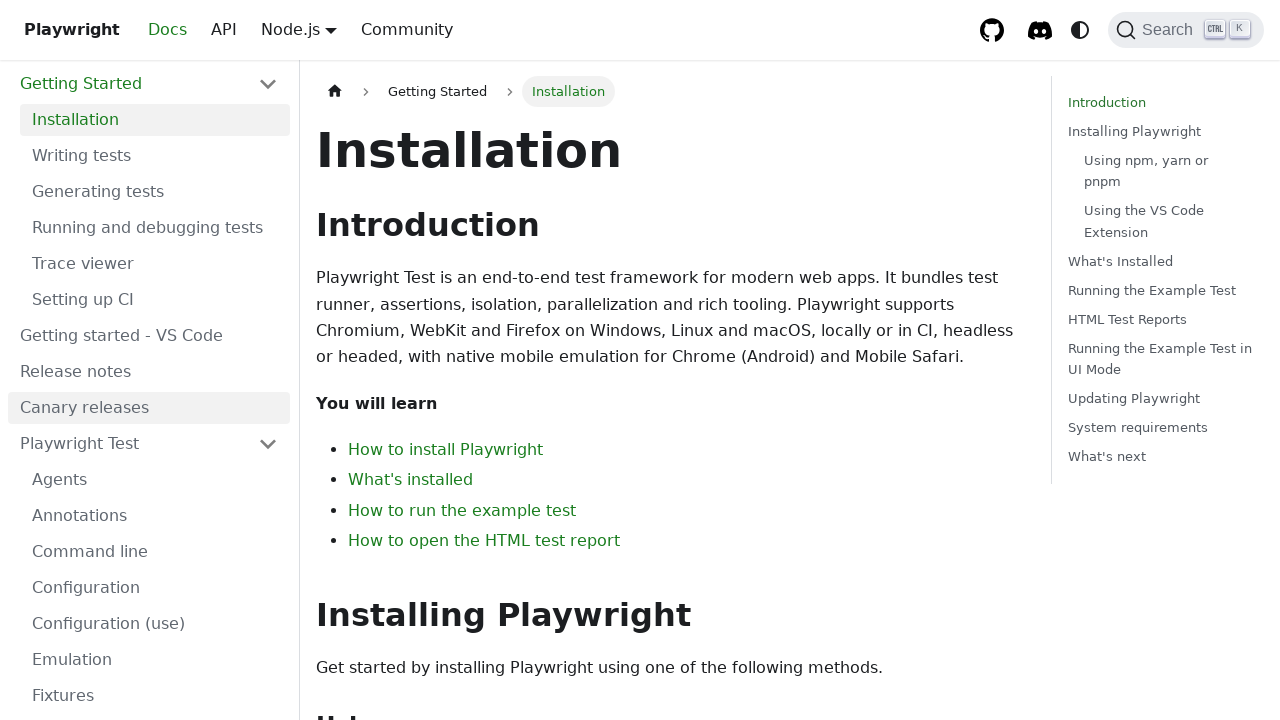

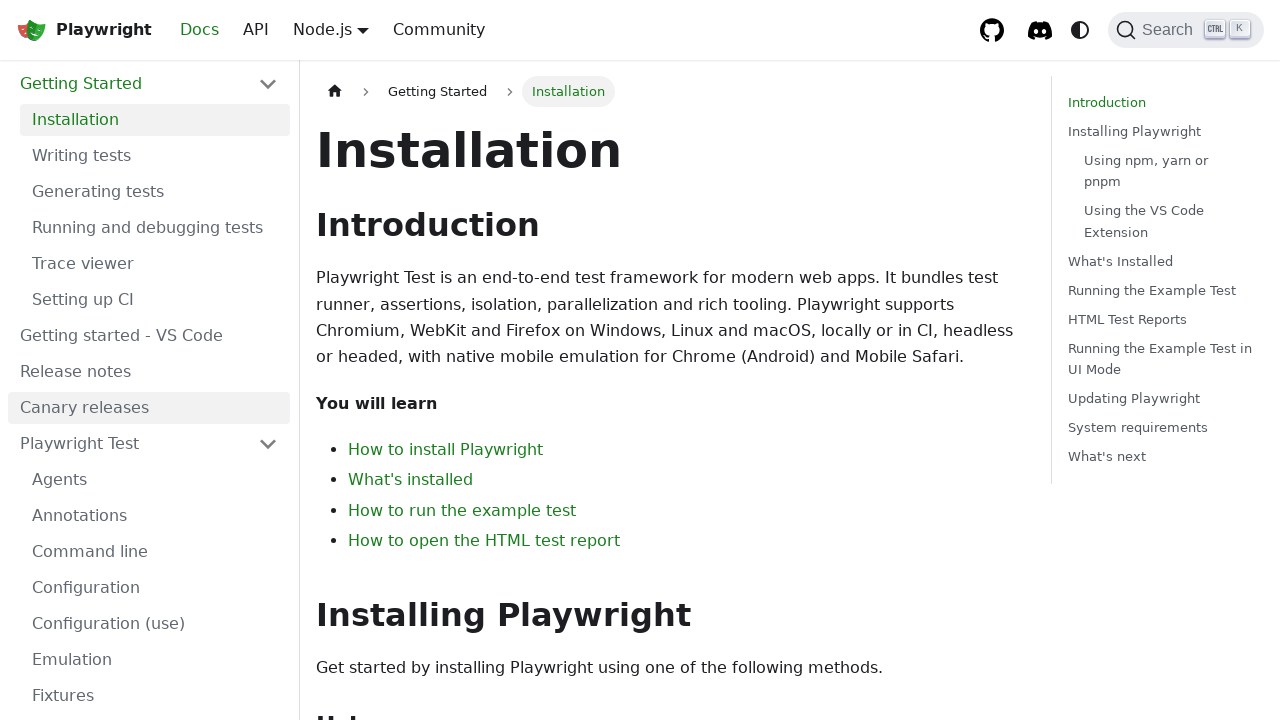